Tests the addition functionality of a calculator by entering two numbers and verifying the result

Starting URL: https://testpages.eviltester.com/styled/calculator

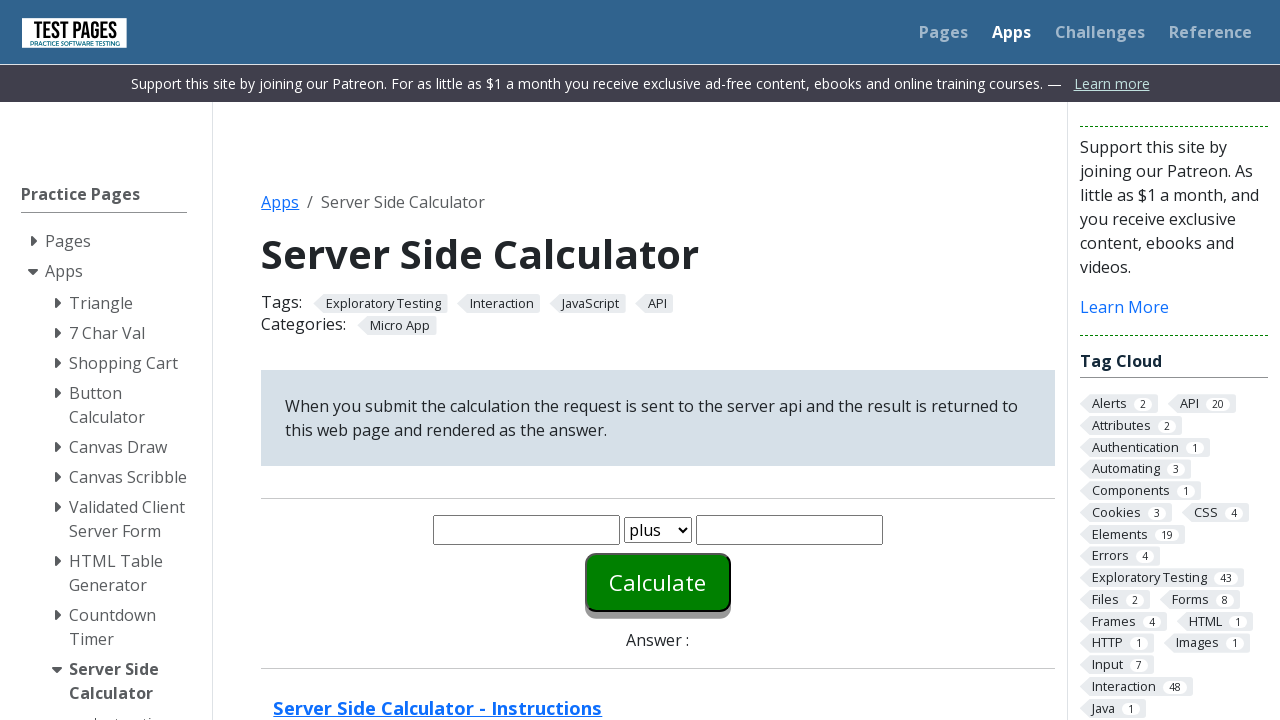

Filled first number field with '3' on #number1
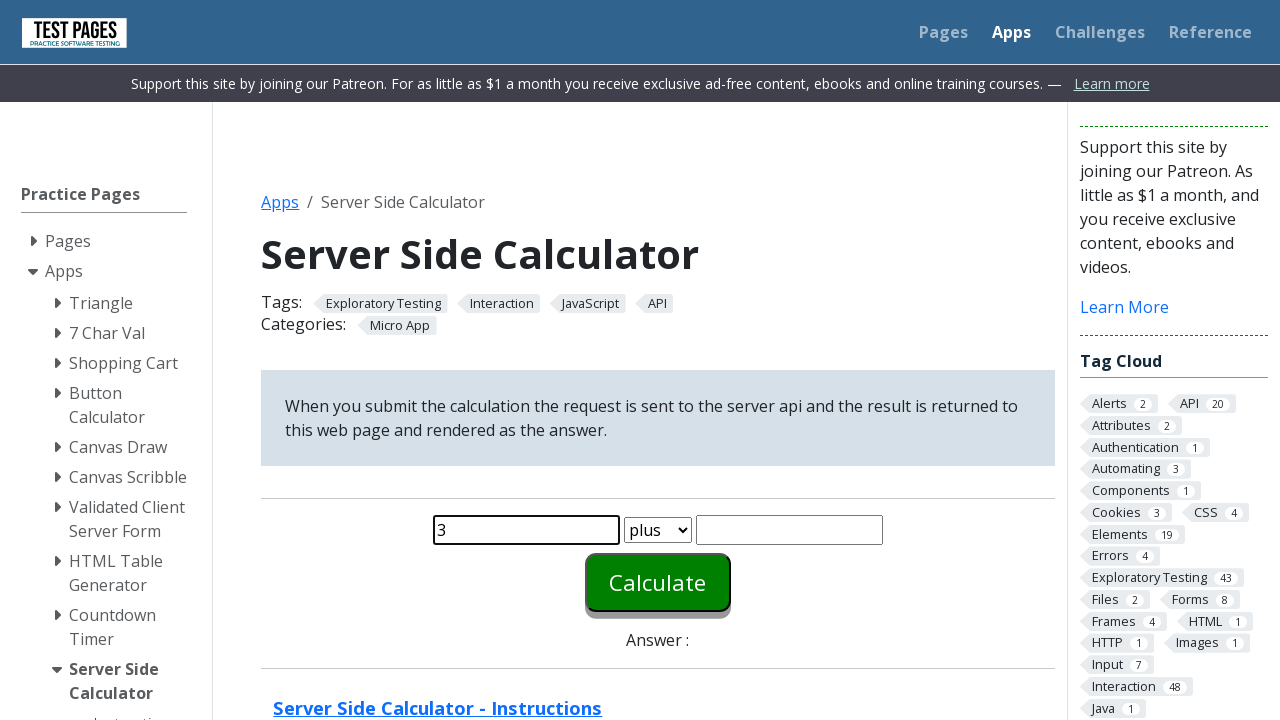

Filled second number field with '4' on #number2
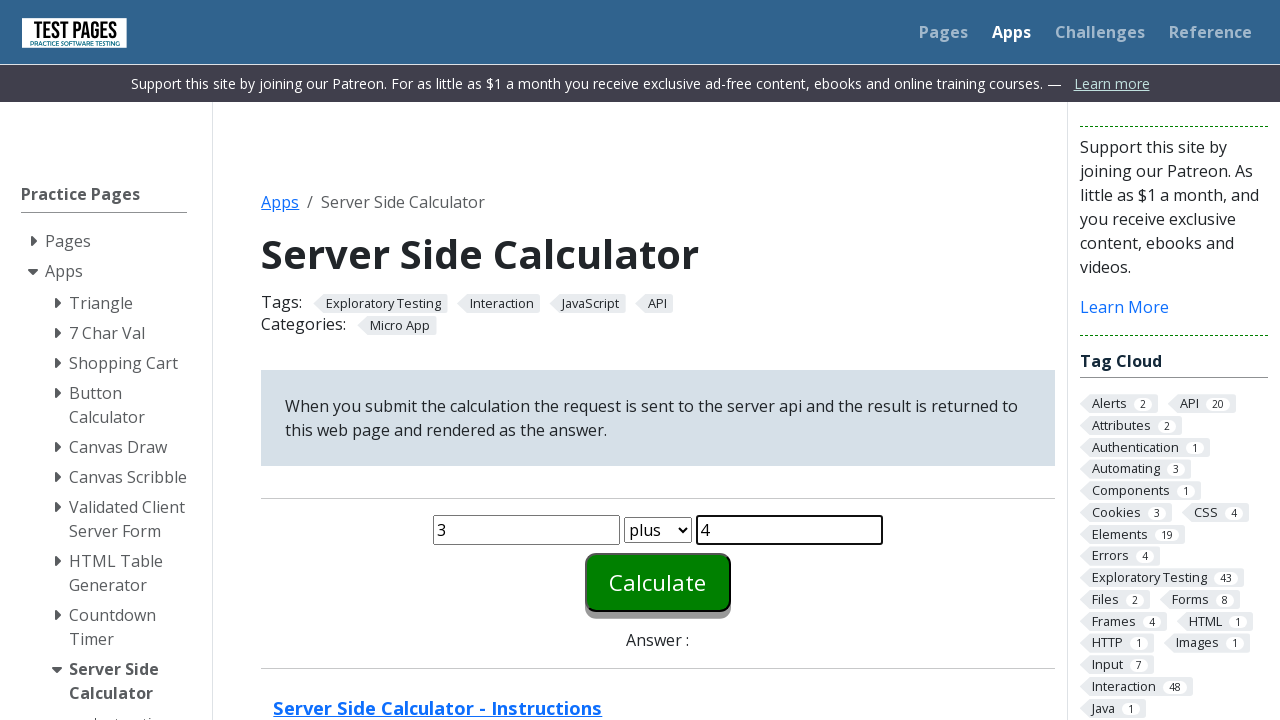

Selected 'plus' operator on select
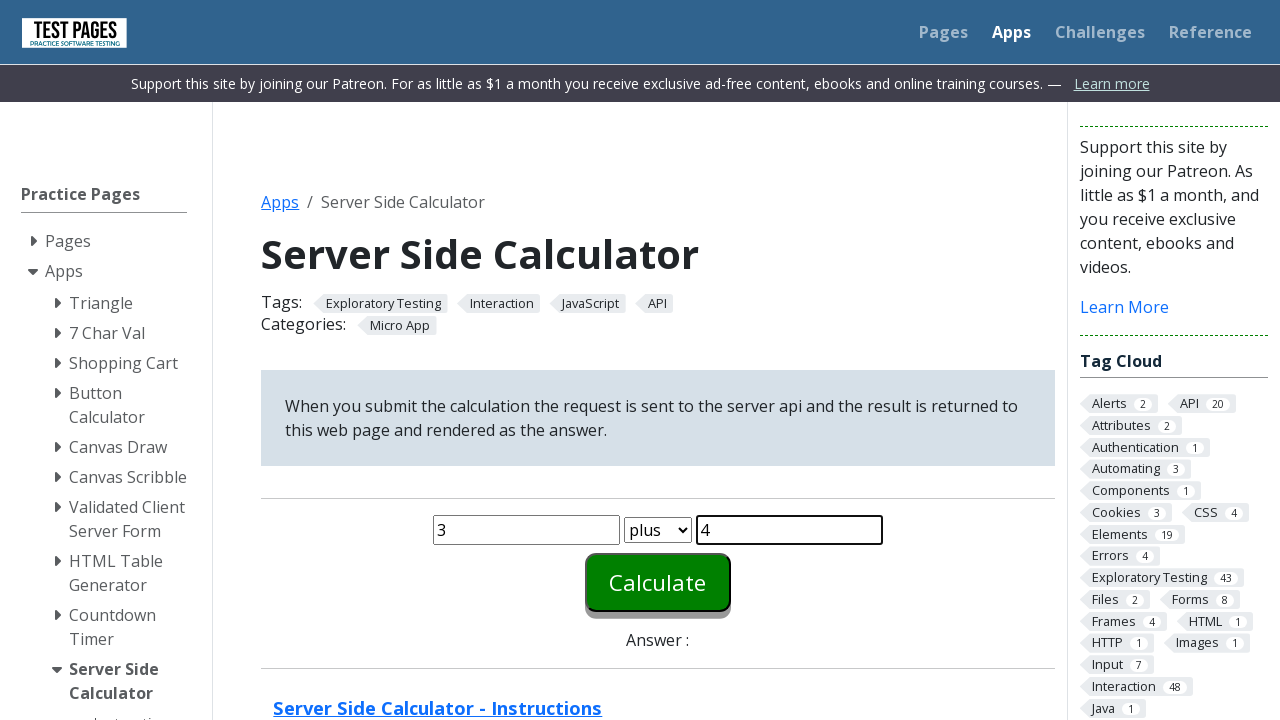

Clicked calculate button for 3 + 4 at (658, 582) on #calculate
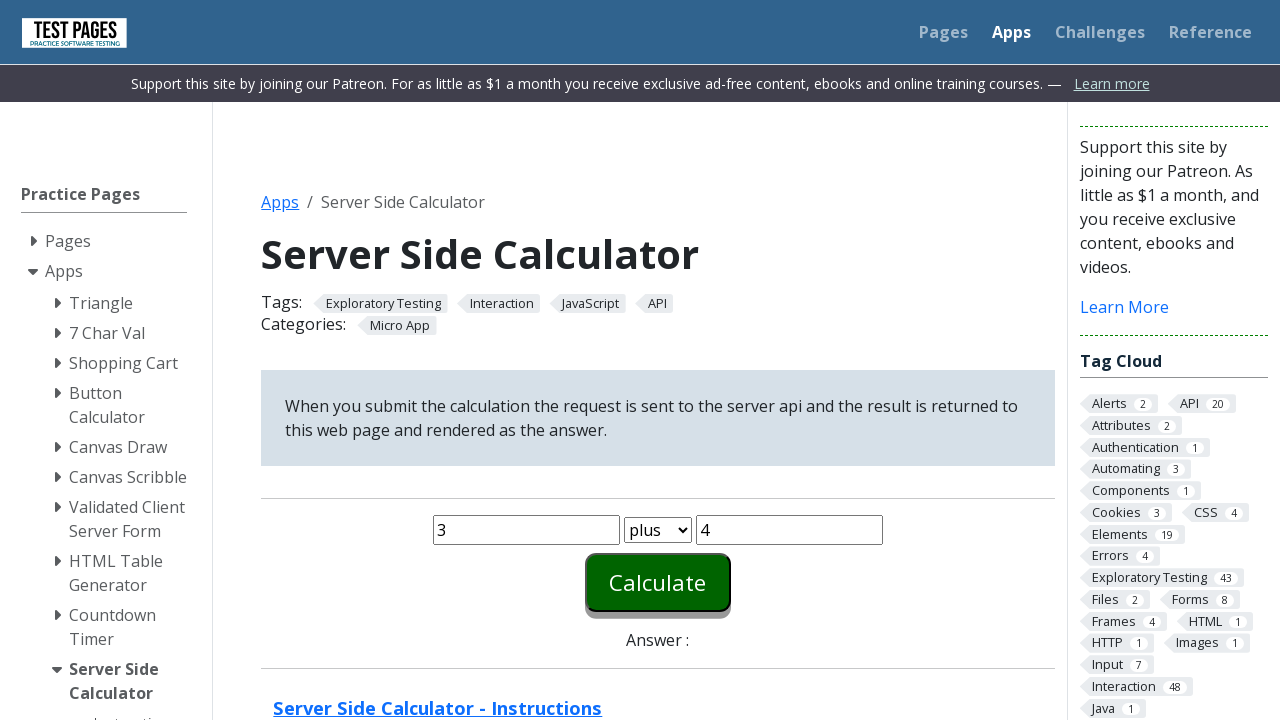

Answer element loaded, result should be 7
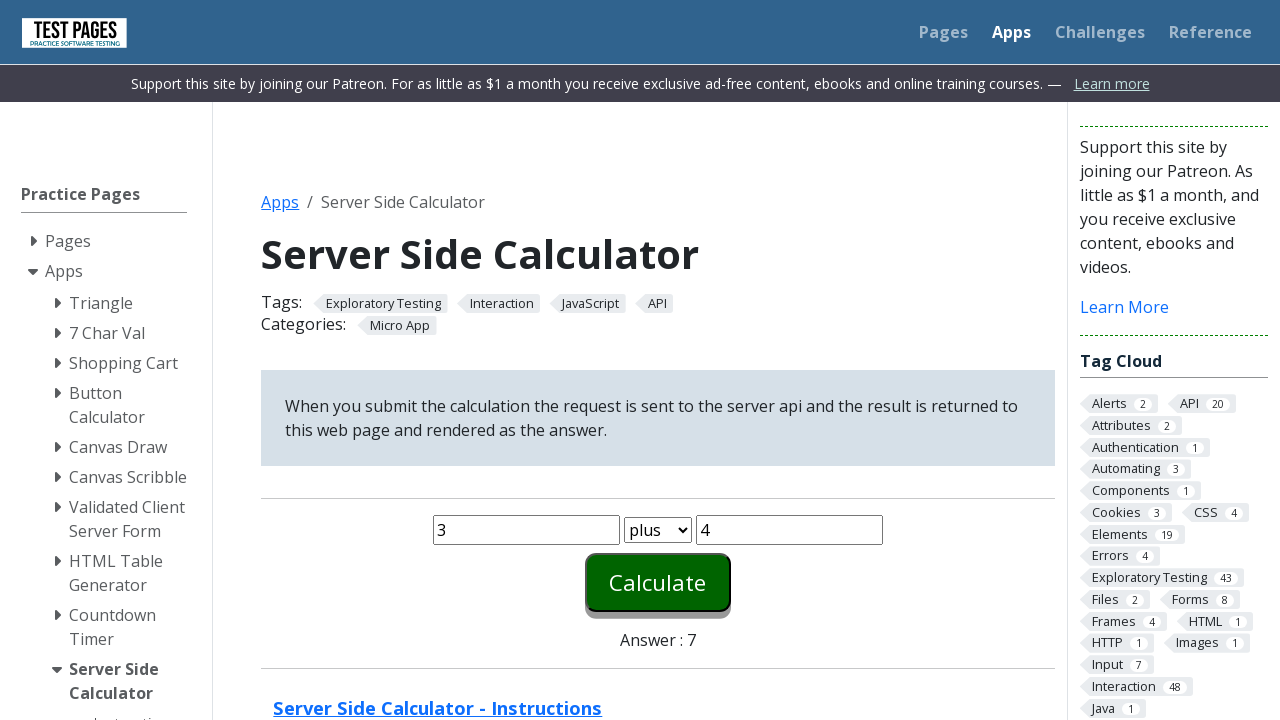

Filled first number field with '2' on #number1
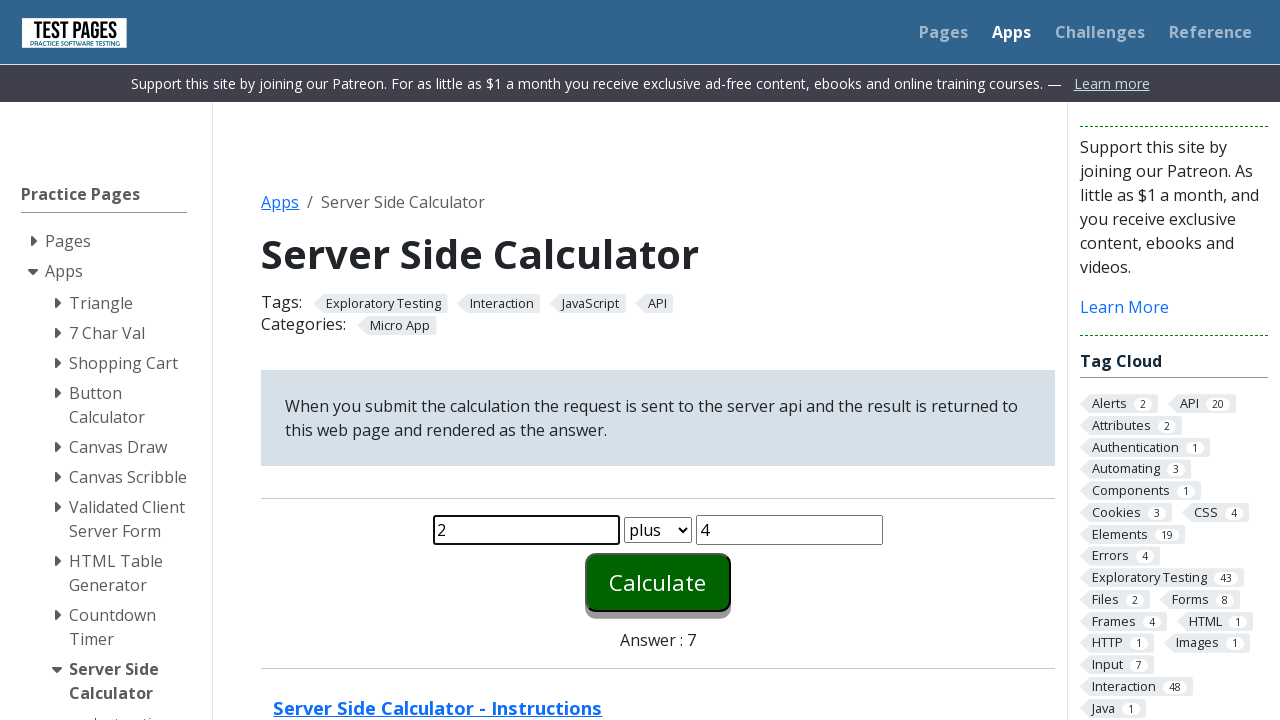

Filled second number field with '-2' on #number2
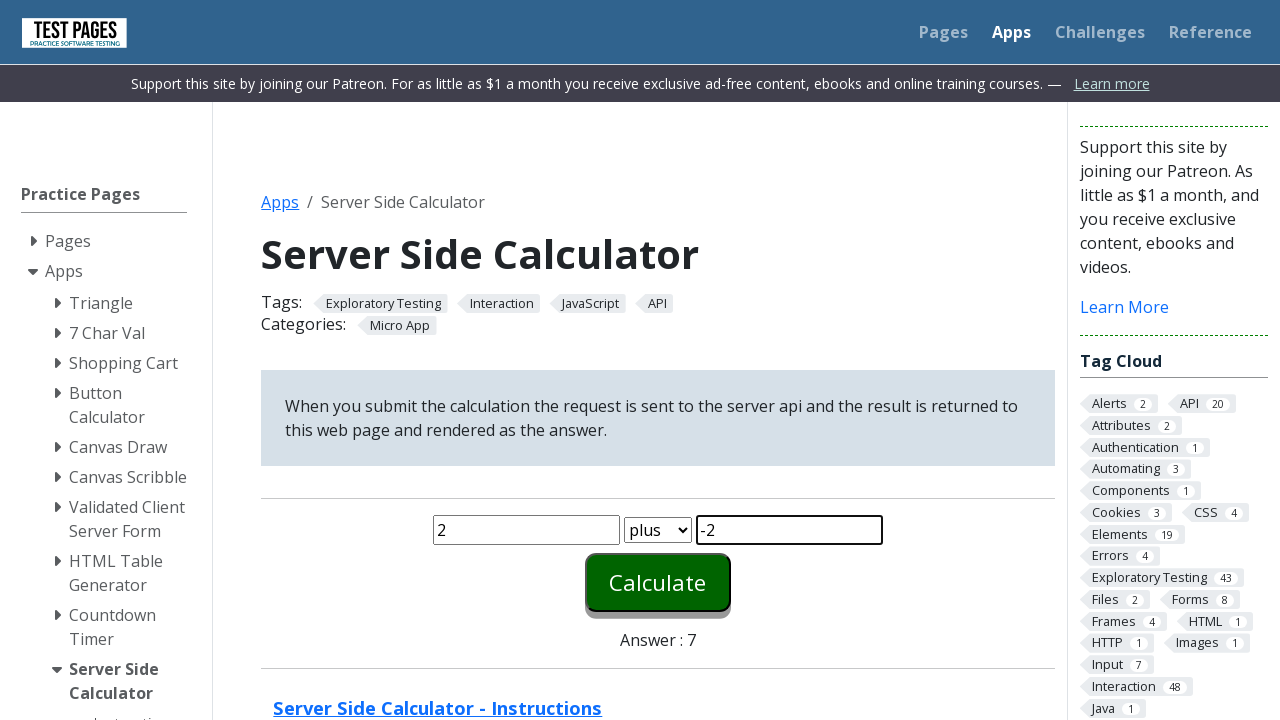

Selected 'plus' operator on select
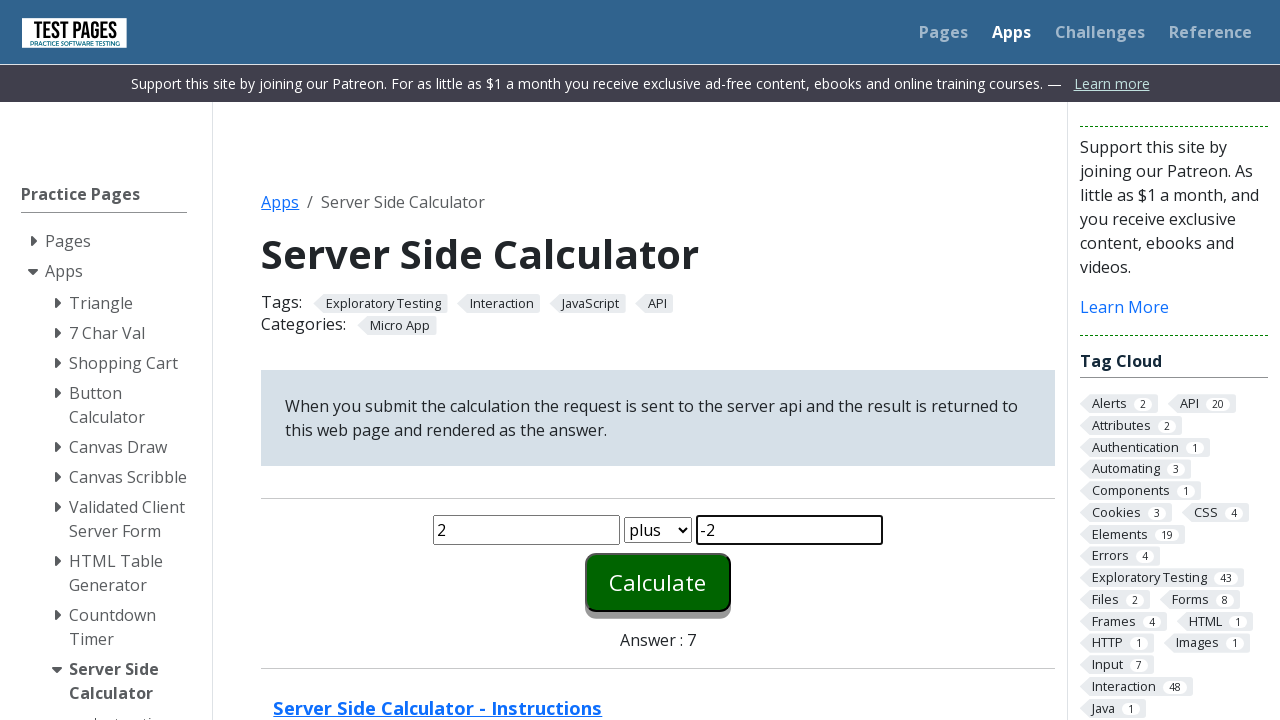

Clicked calculate button for 2 + (-2) at (658, 582) on #calculate
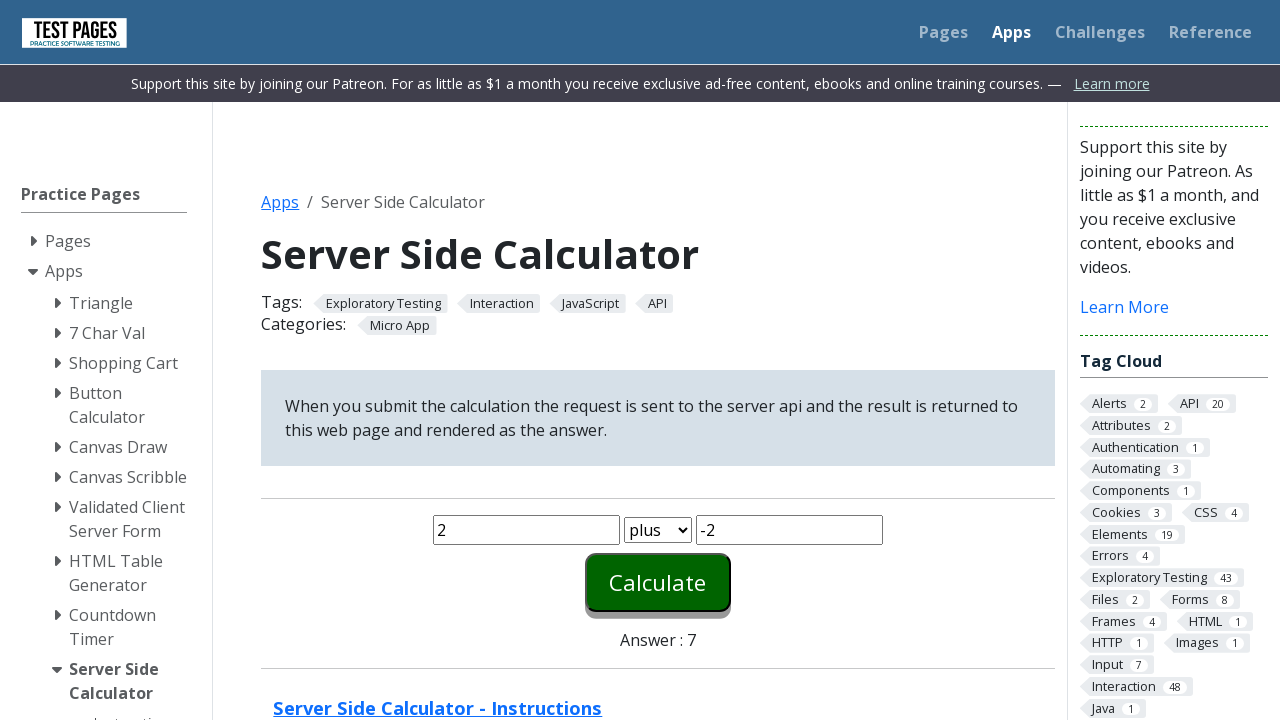

Filled first number field with invalid input 'z' on #number1
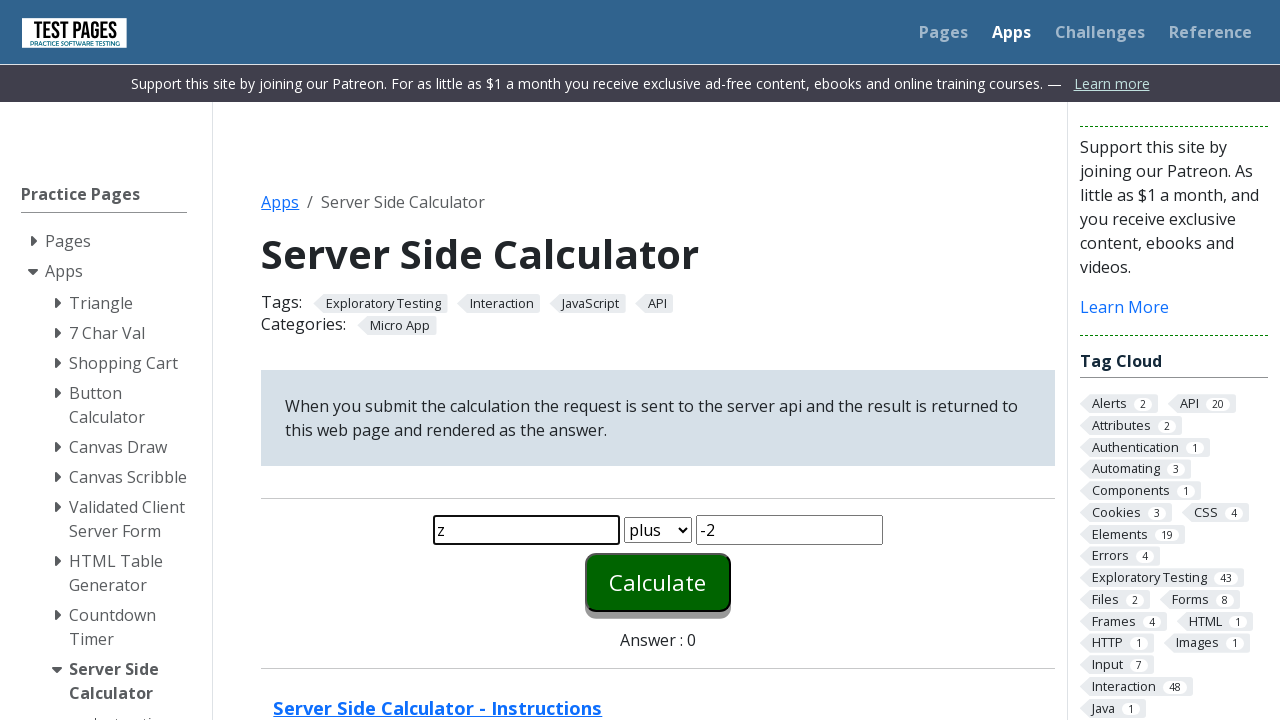

Filled second number field with '48' on #number2
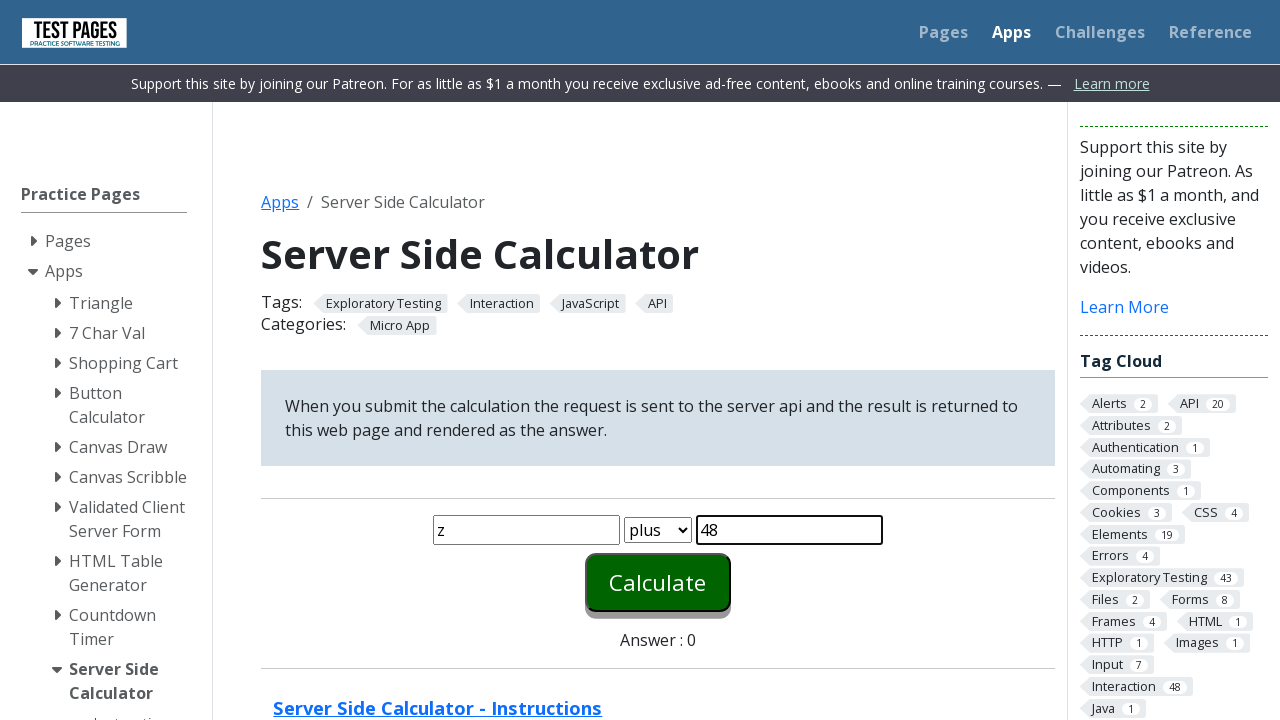

Selected 'plus' operator on select
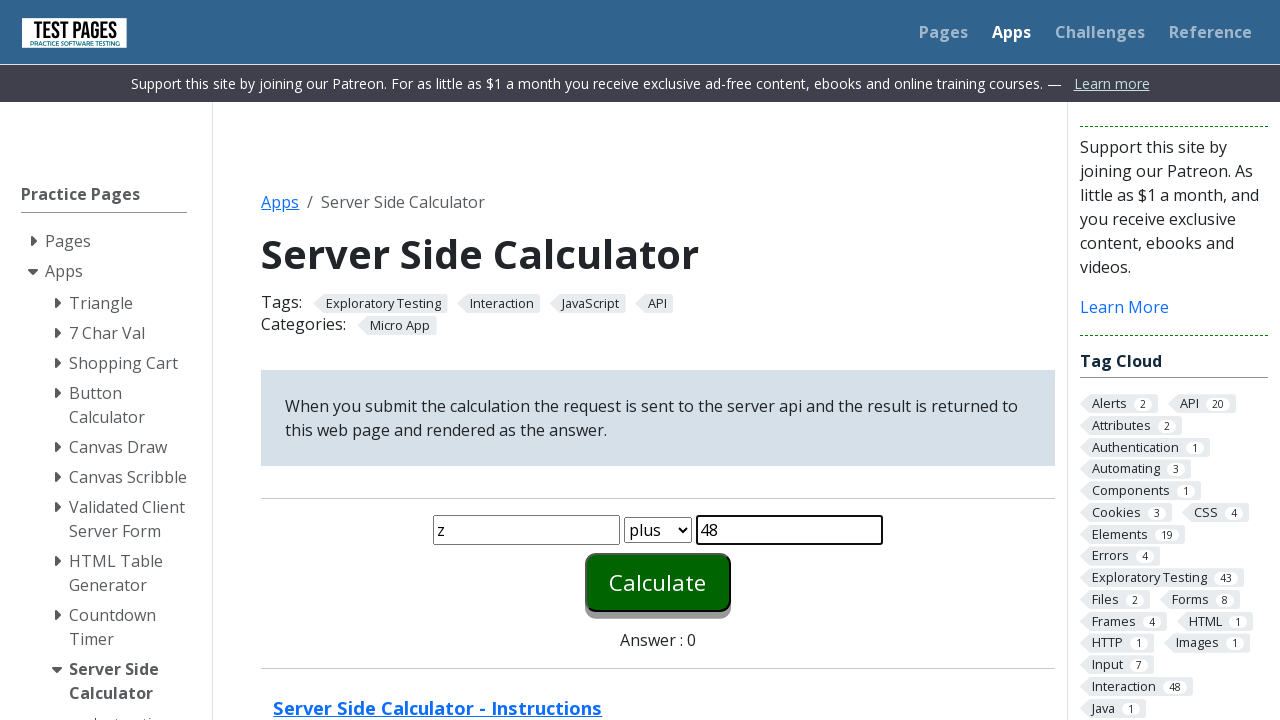

Clicked calculate button for z + 48, expecting error at (658, 582) on #calculate
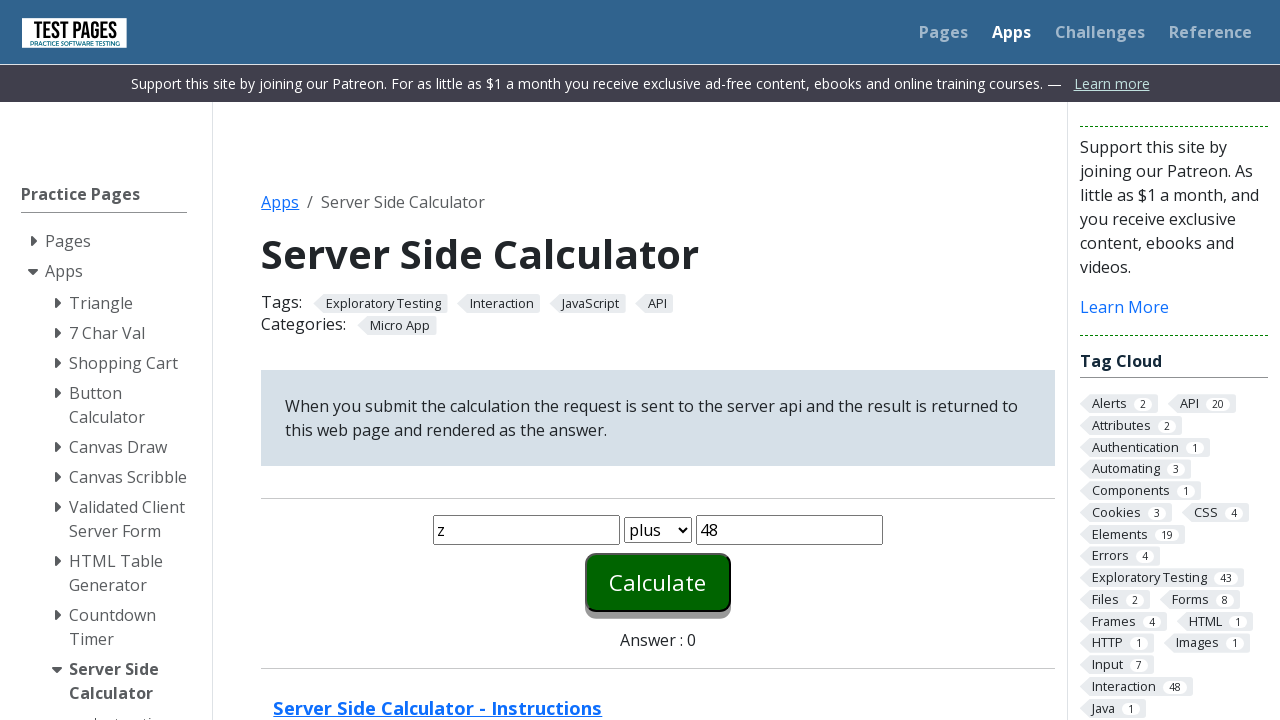

Filled first number field with '546' on #number1
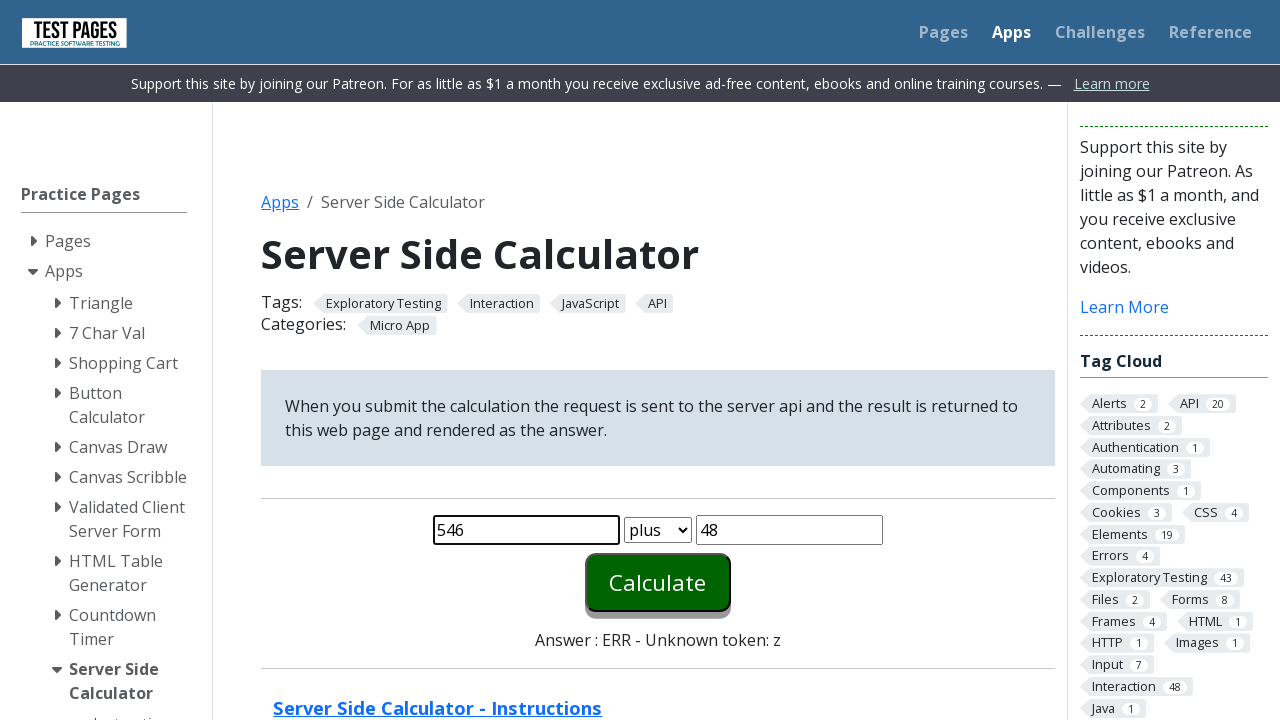

Filled second number field with invalid input '&' on #number2
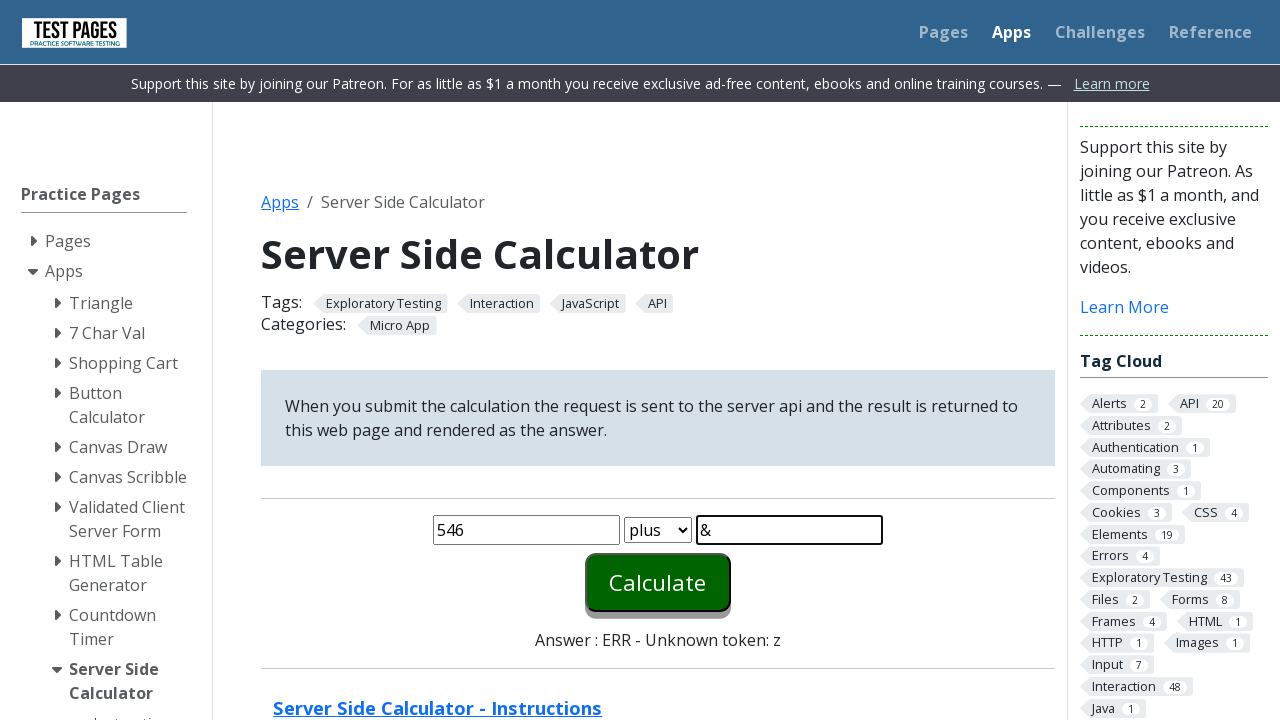

Selected 'plus' operator on select
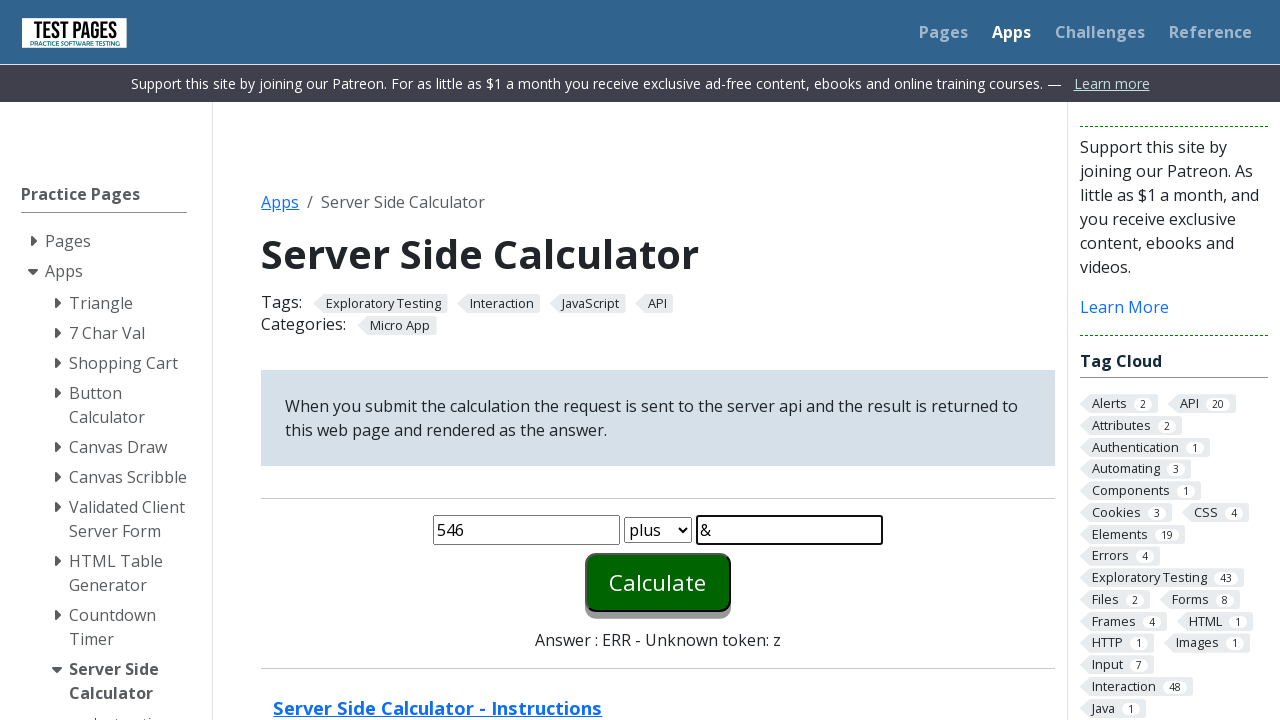

Clicked calculate button for 546 + &, expecting error at (658, 582) on #calculate
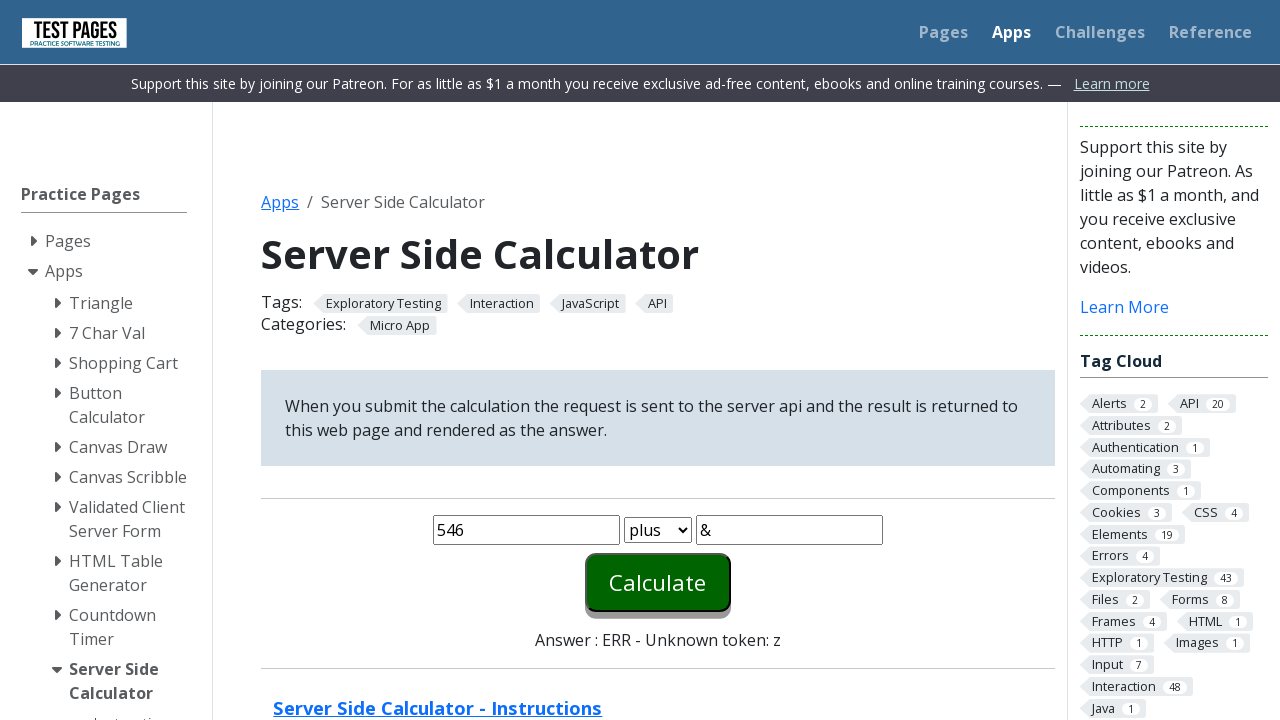

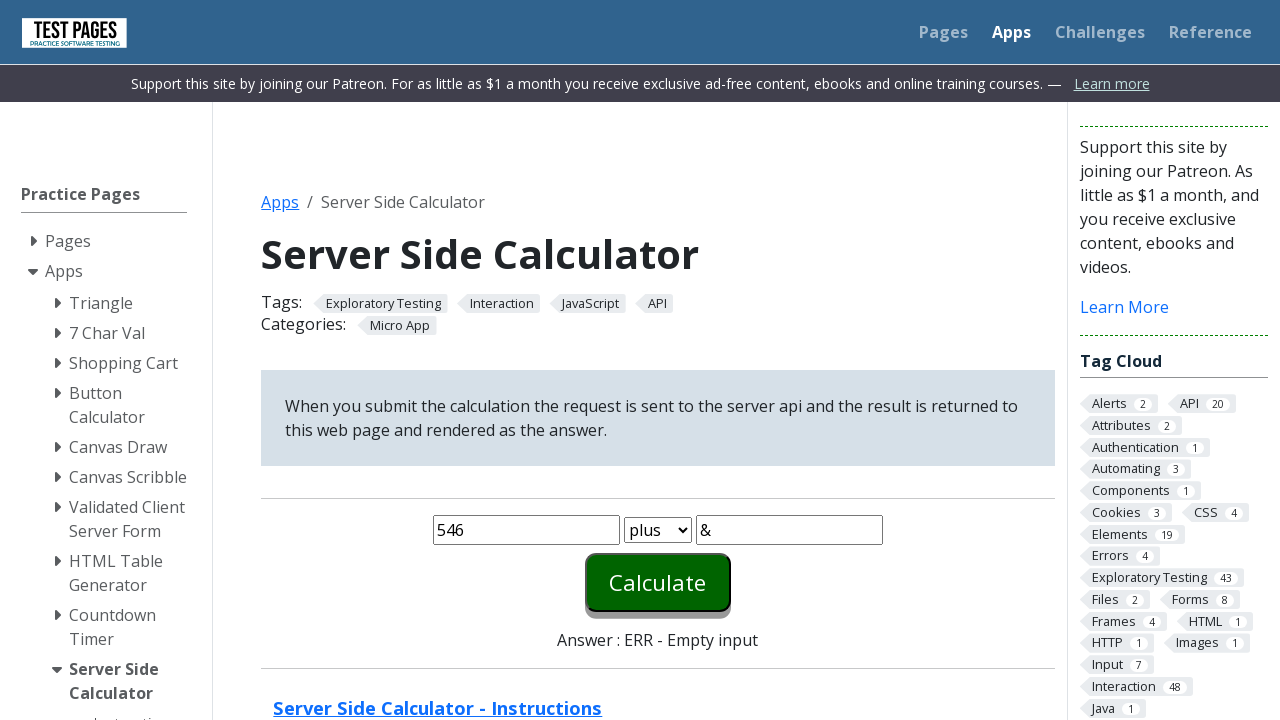